Tests JavaScript confirmation alert functionality by clicking a button to trigger an alert, accepting it, and verifying the result message on the page.

Starting URL: http://the-internet.herokuapp.com/javascript_alerts

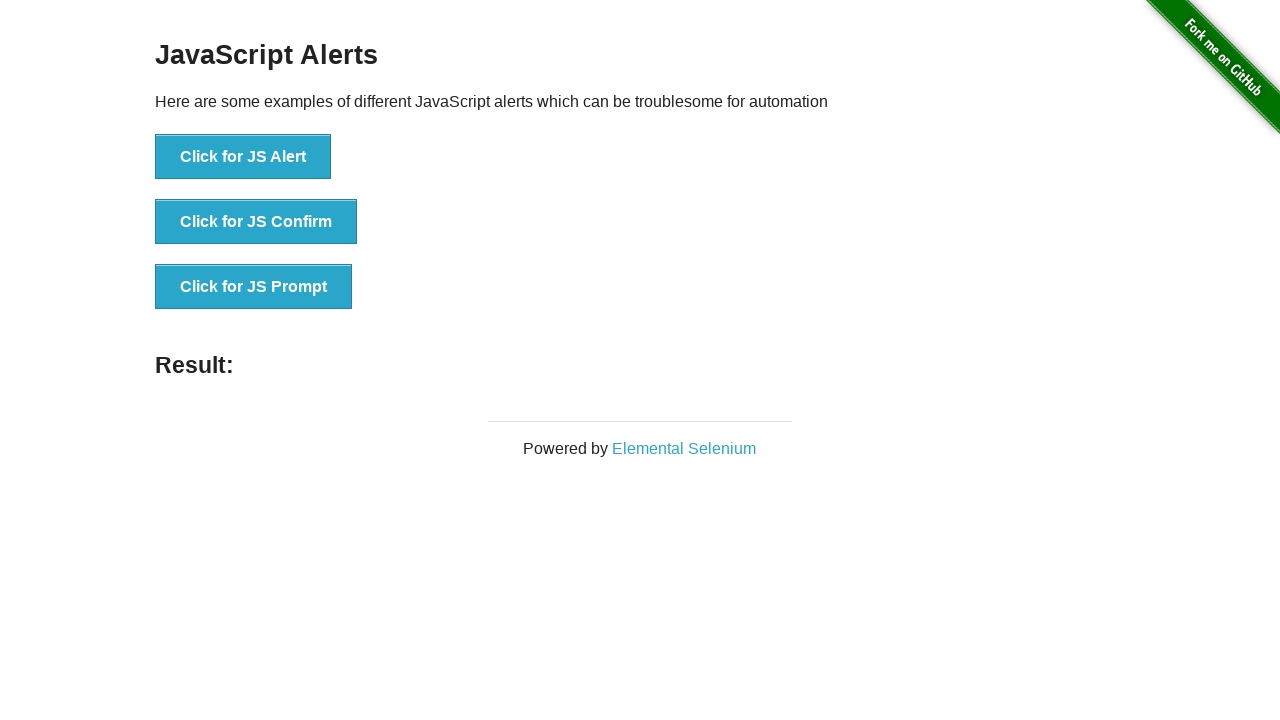

Clicked the second button to trigger JavaScript confirmation alert at (256, 222) on button >> nth=1
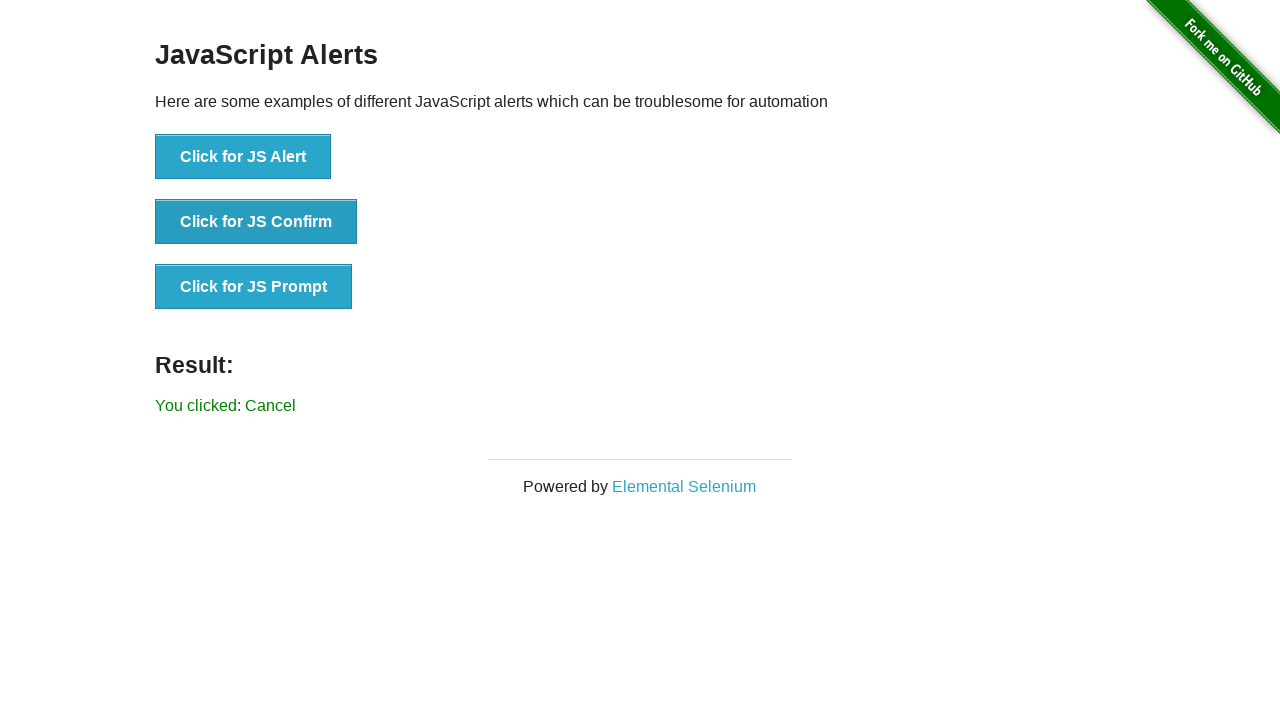

Registered dialog handler to accept alerts
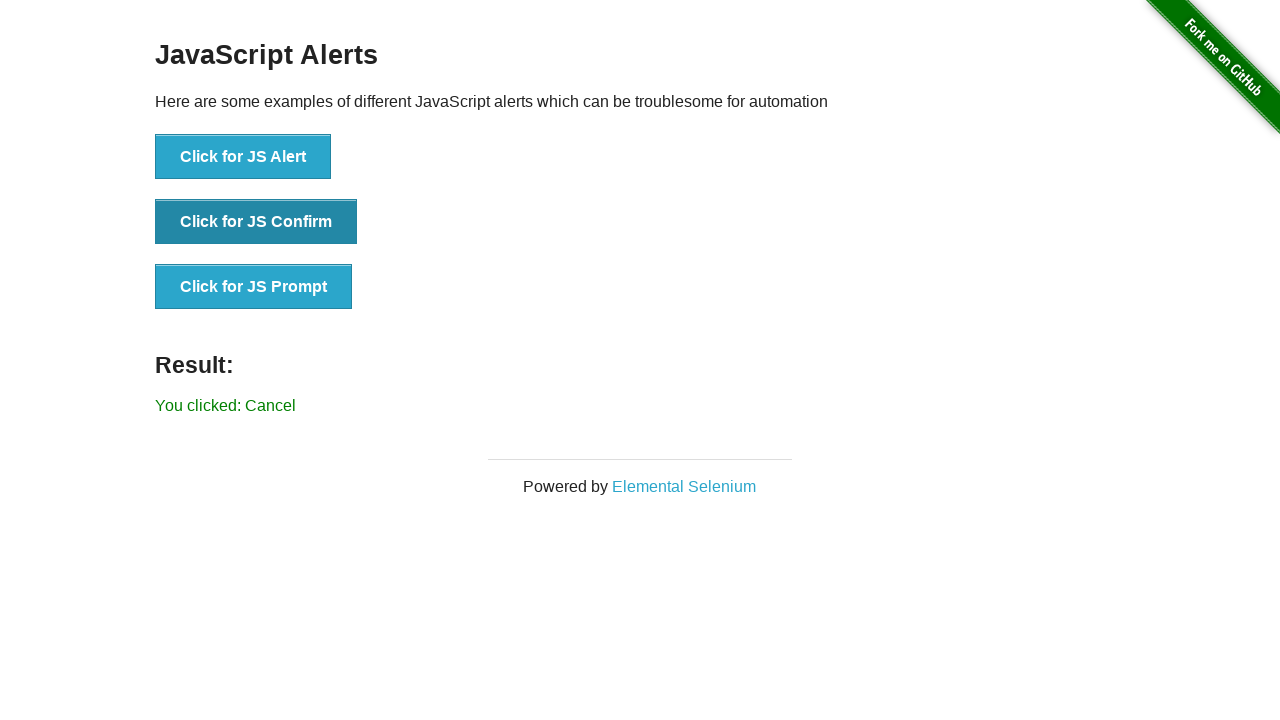

Re-registered dialog handler with named function
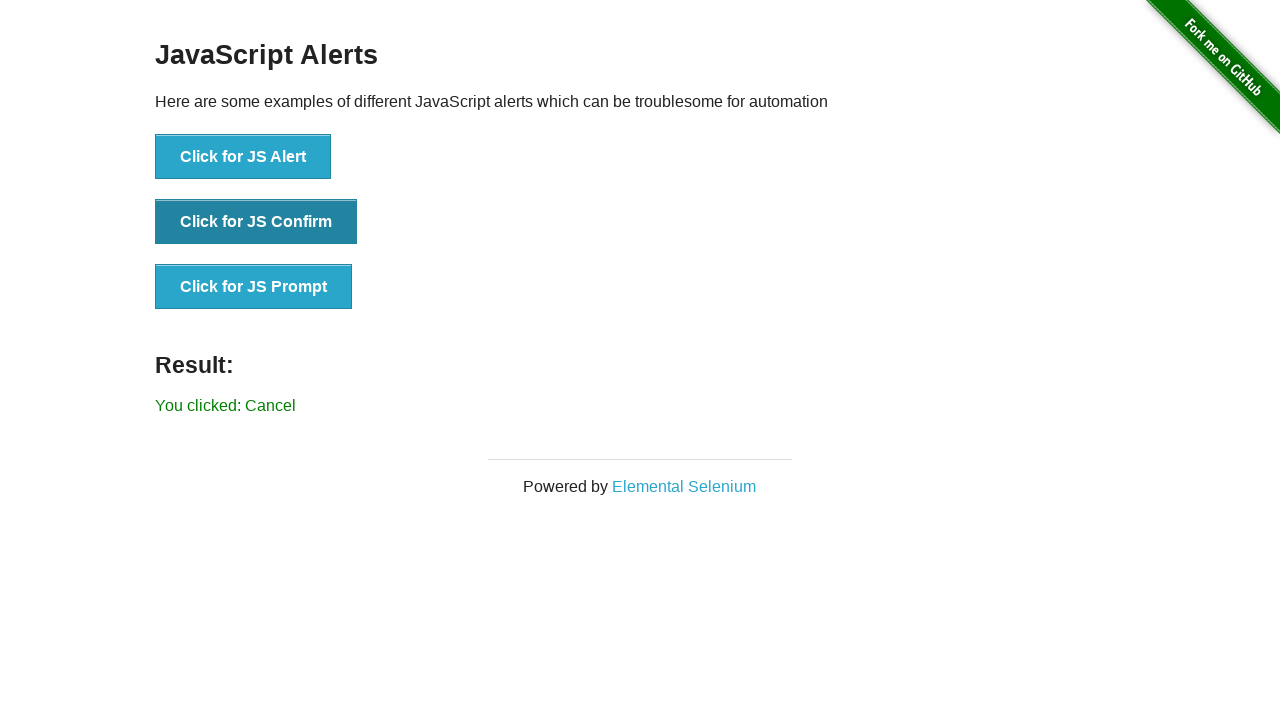

Clicked the second button again to trigger the confirmation dialog at (256, 222) on button >> nth=1
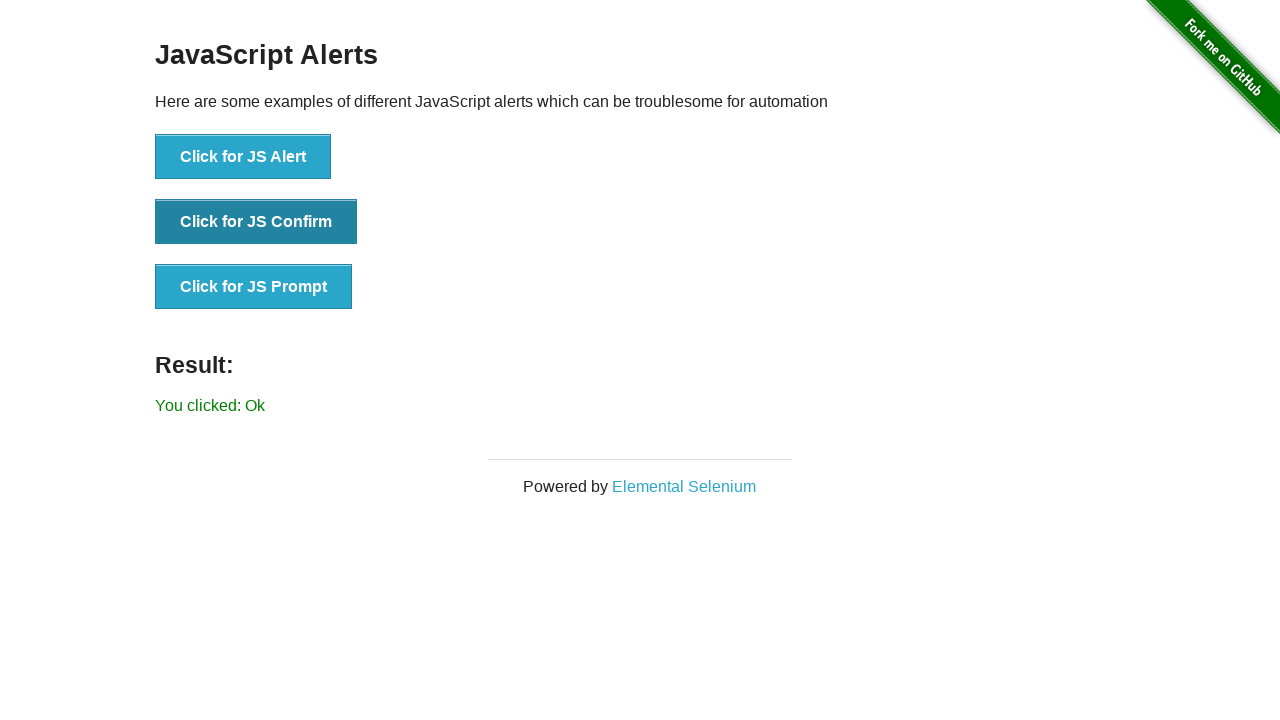

Result element appeared on the page
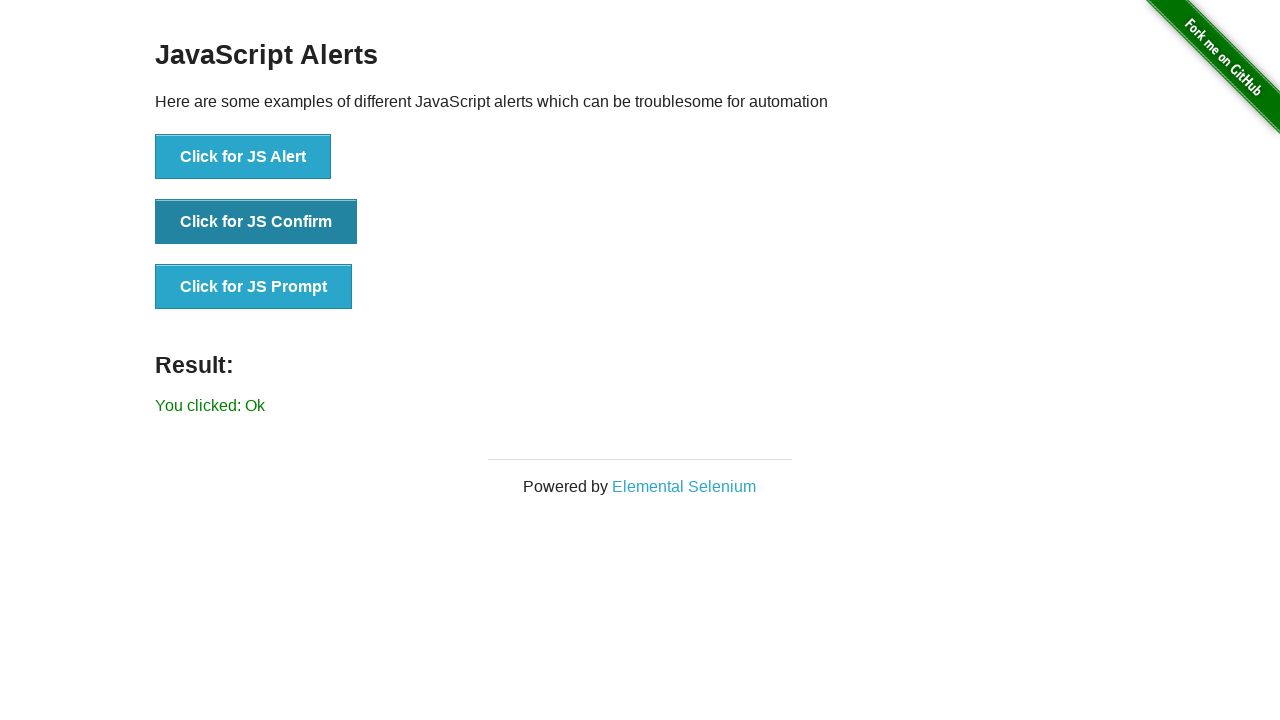

Retrieved result text: 'You clicked: Ok'
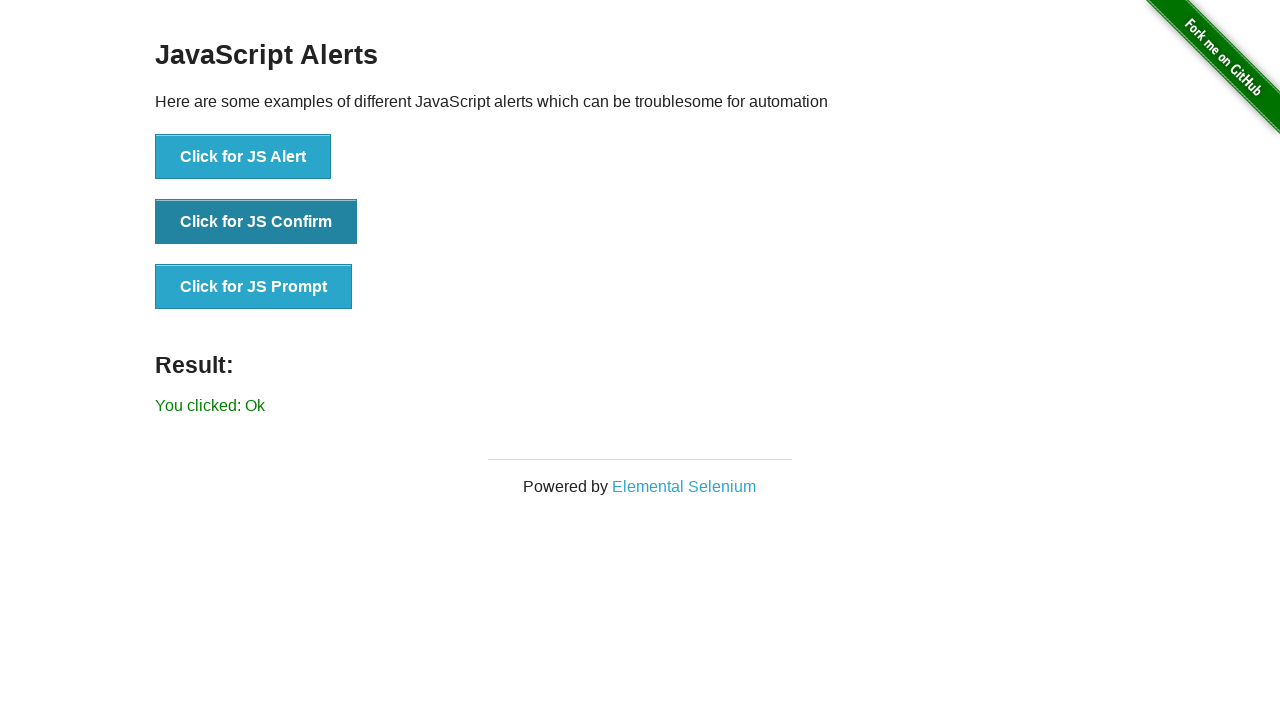

Verified that result text equals 'You clicked: Ok'
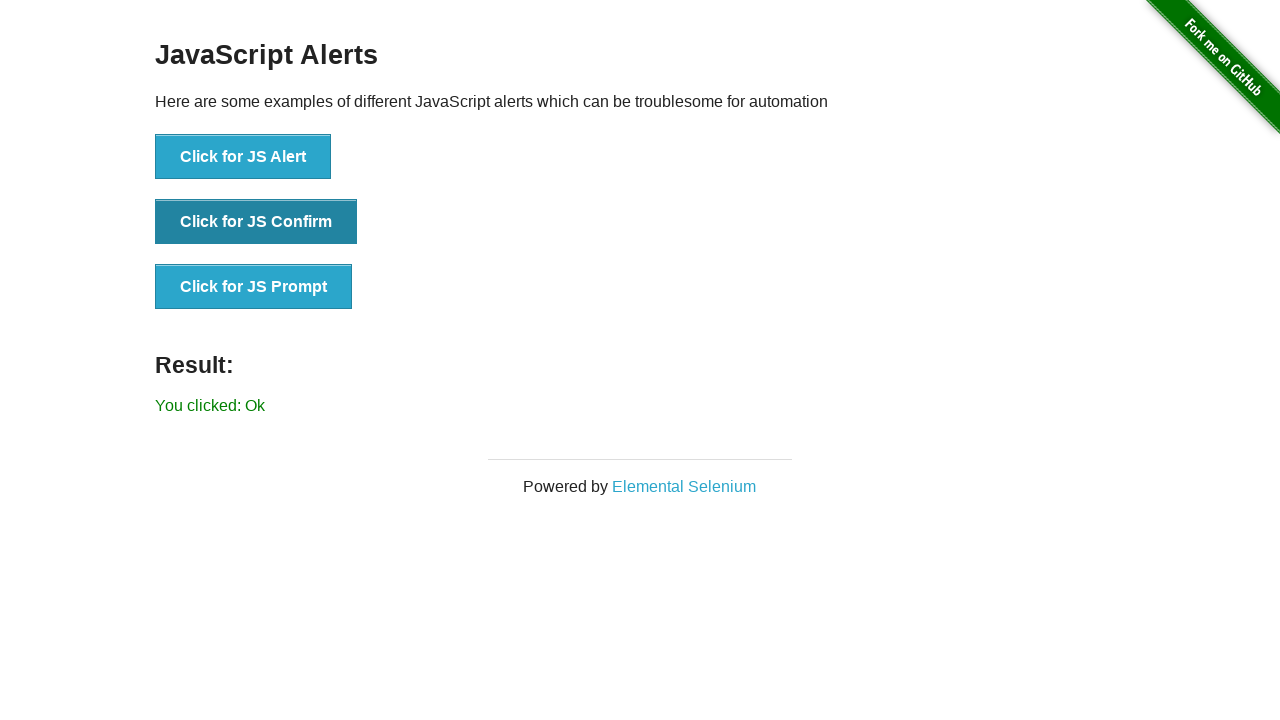

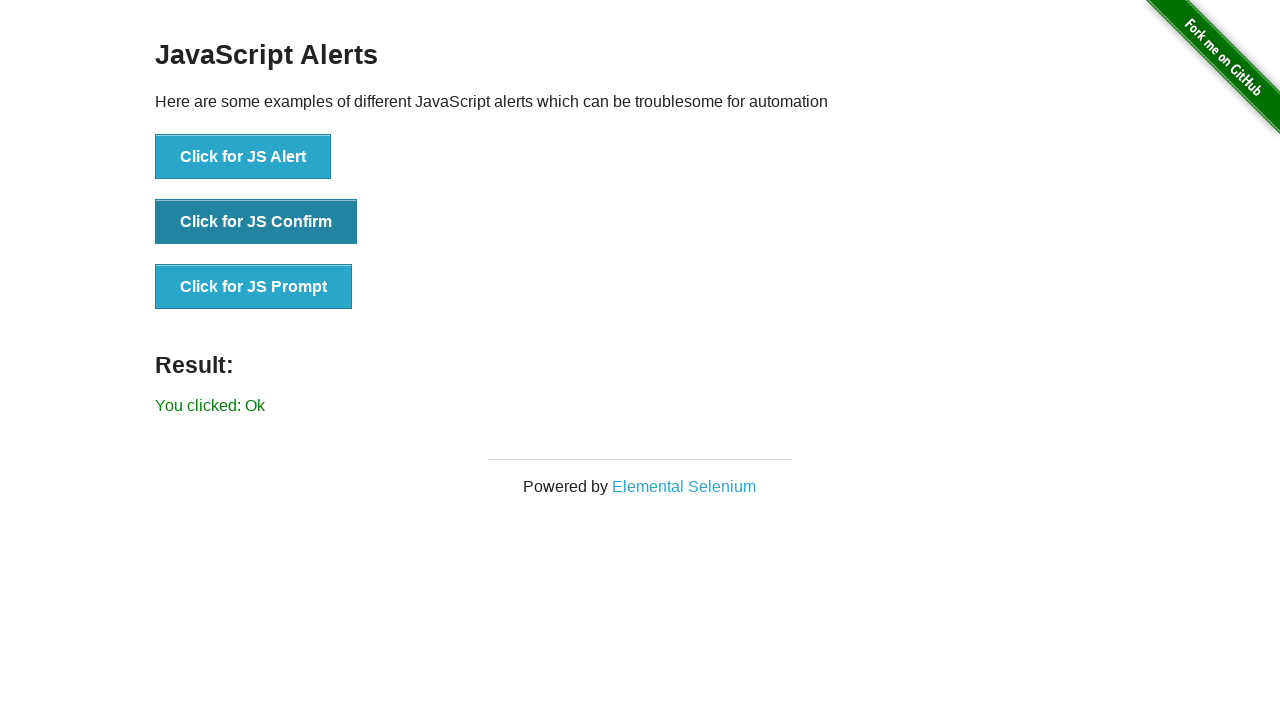